Tests registration form validation by submitting empty data and verifying all required field error messages are displayed

Starting URL: https://alada.vn/tai-khoan/dang-ky.html

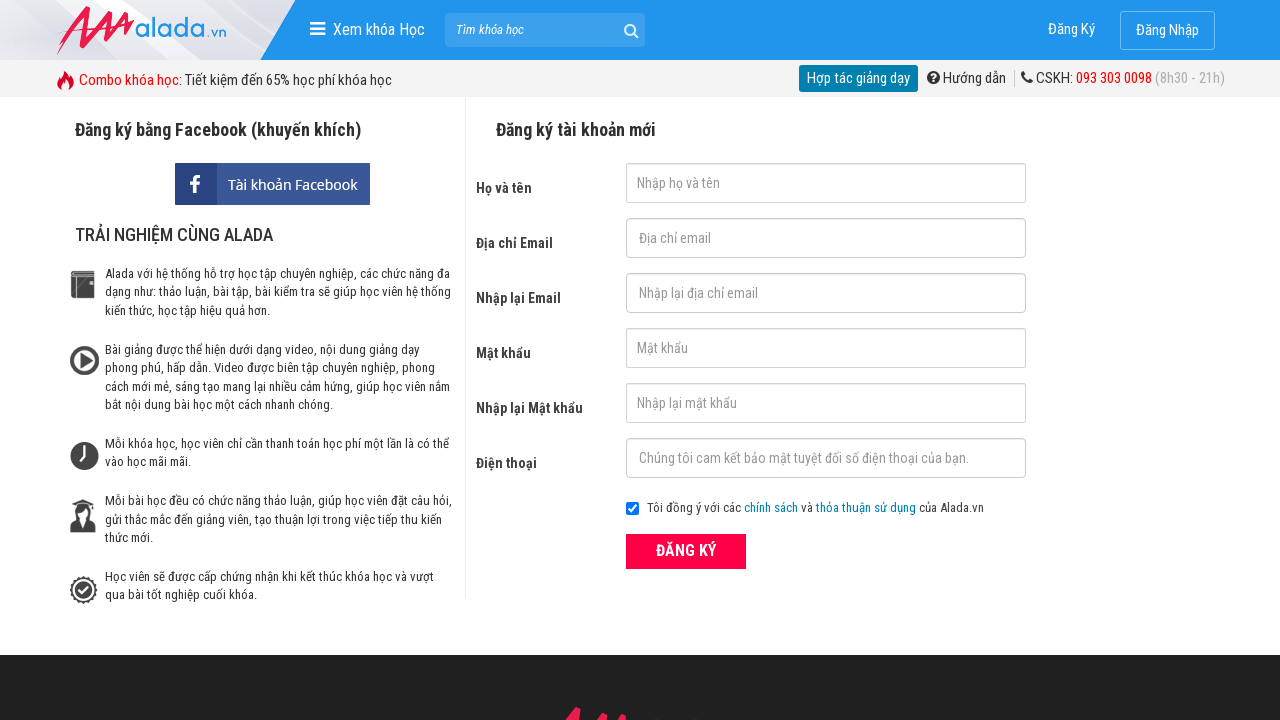

Cleared first name field on #txtFirstname
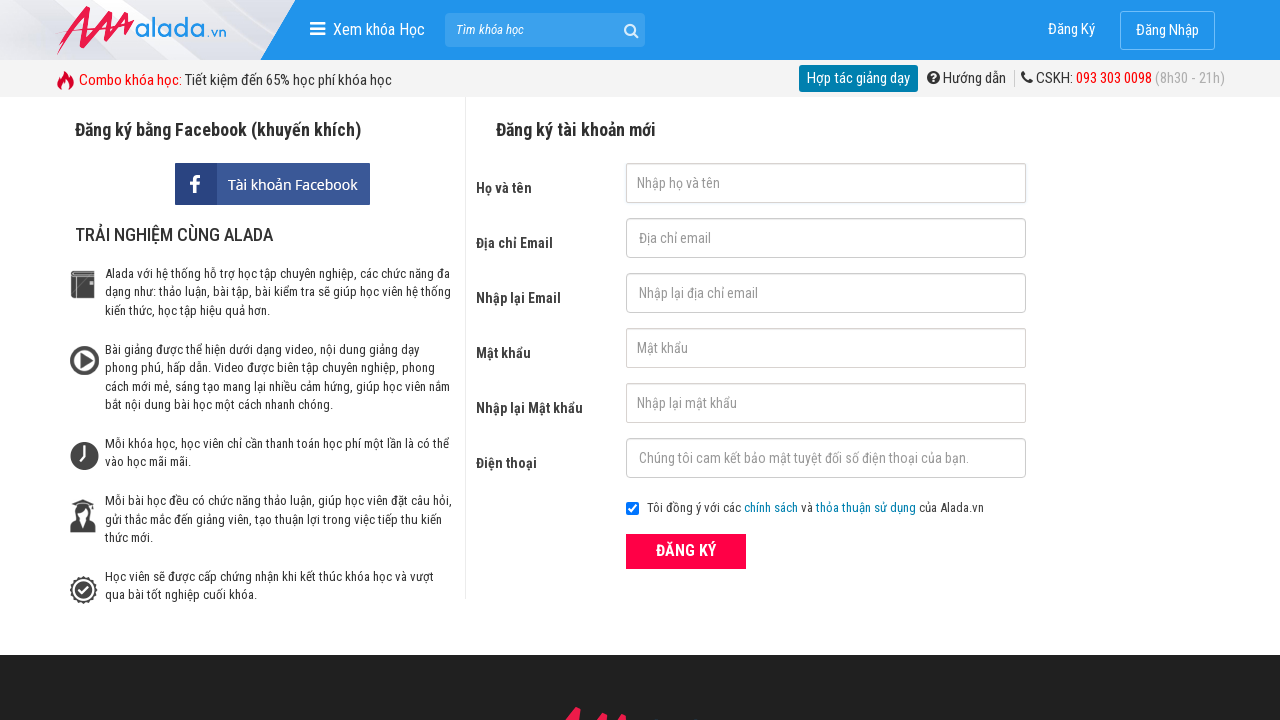

Cleared email field on #txtEmail
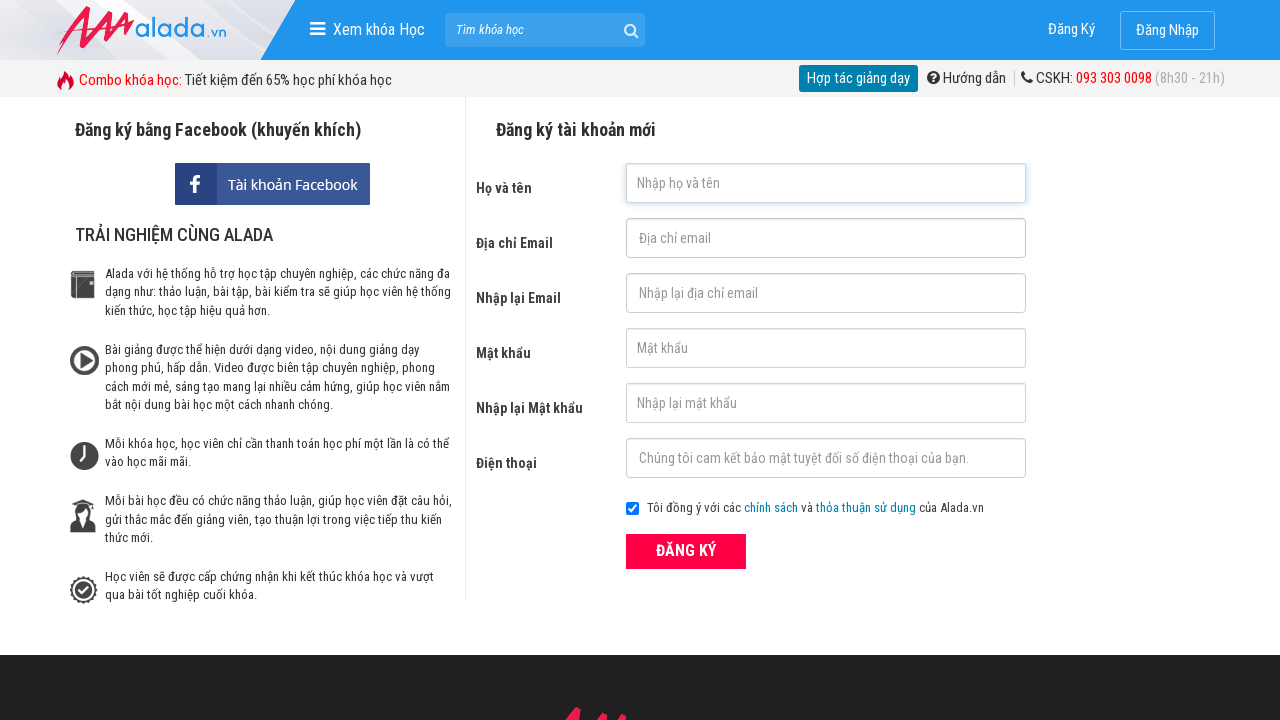

Cleared confirm email field on #txtCEmail
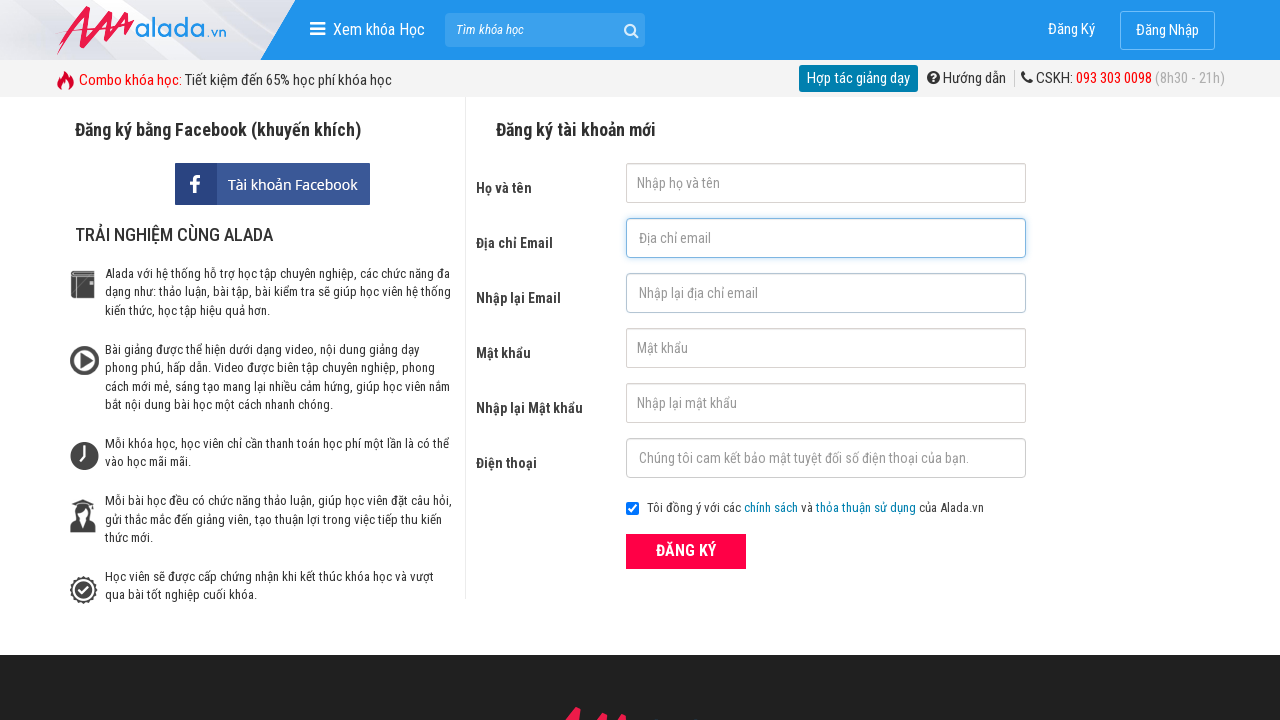

Cleared password field on #txtPassword
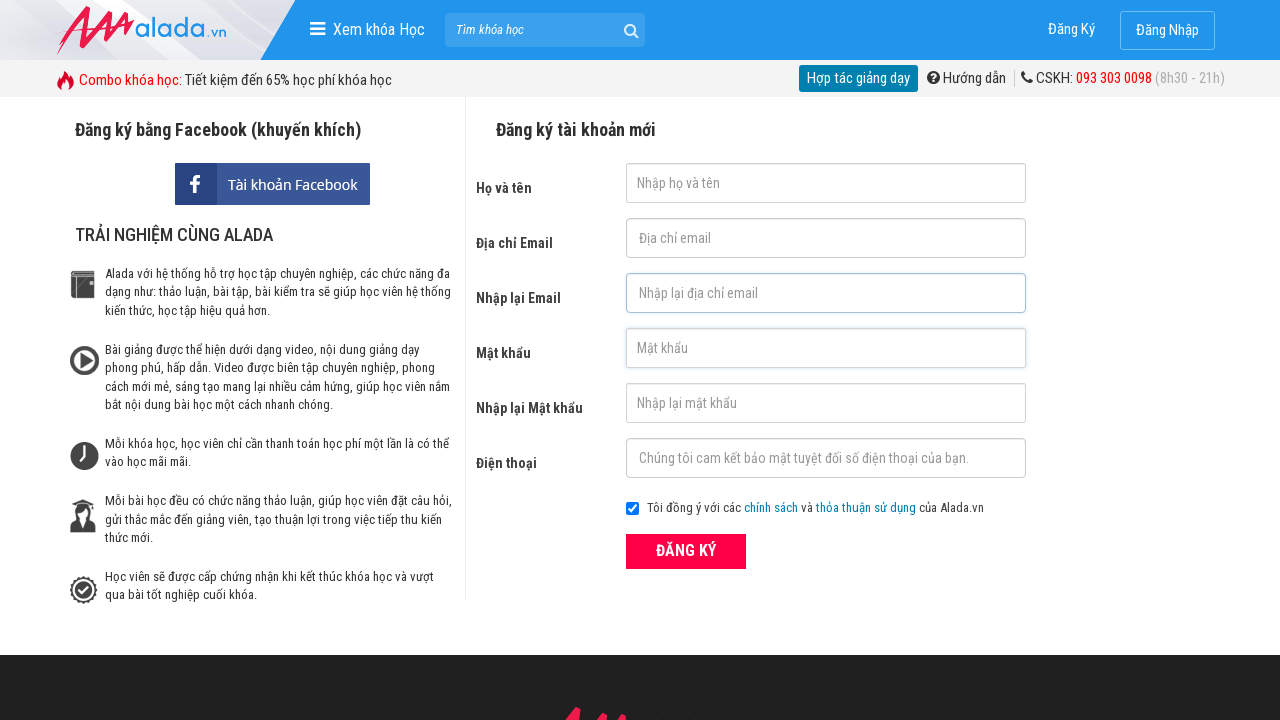

Cleared confirm password field on #txtCPassword
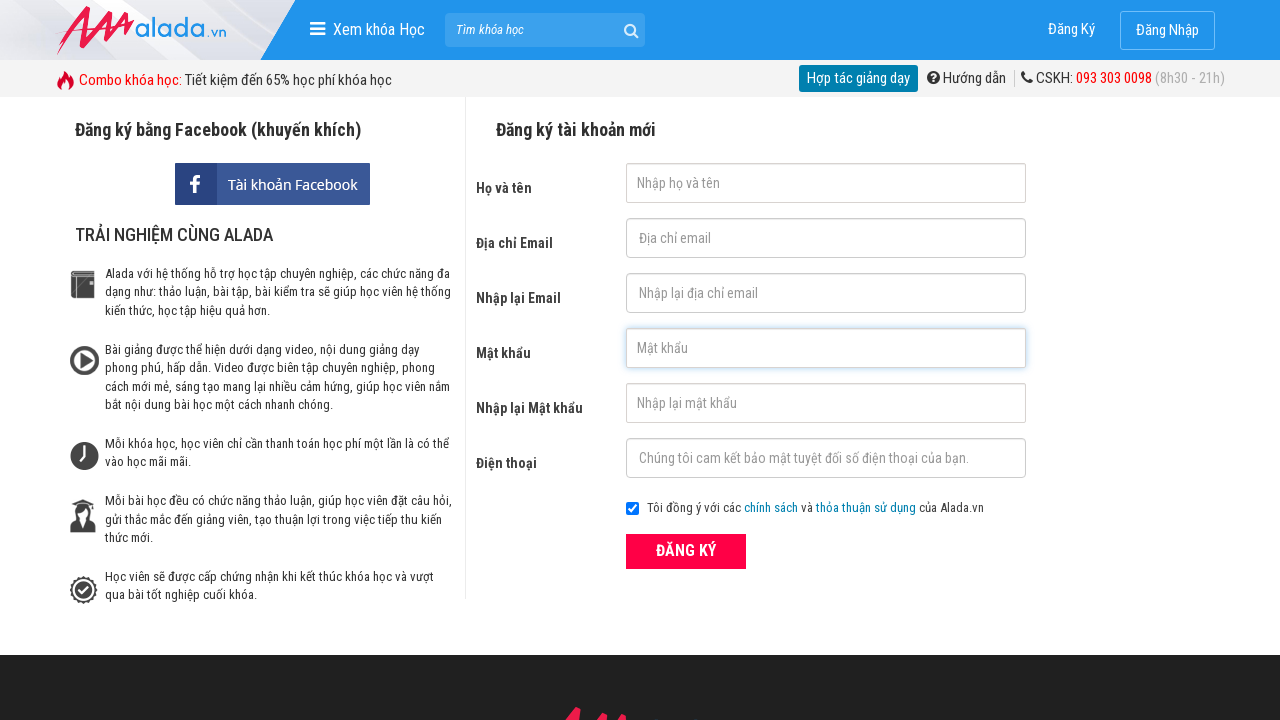

Cleared phone field on #txtPhone
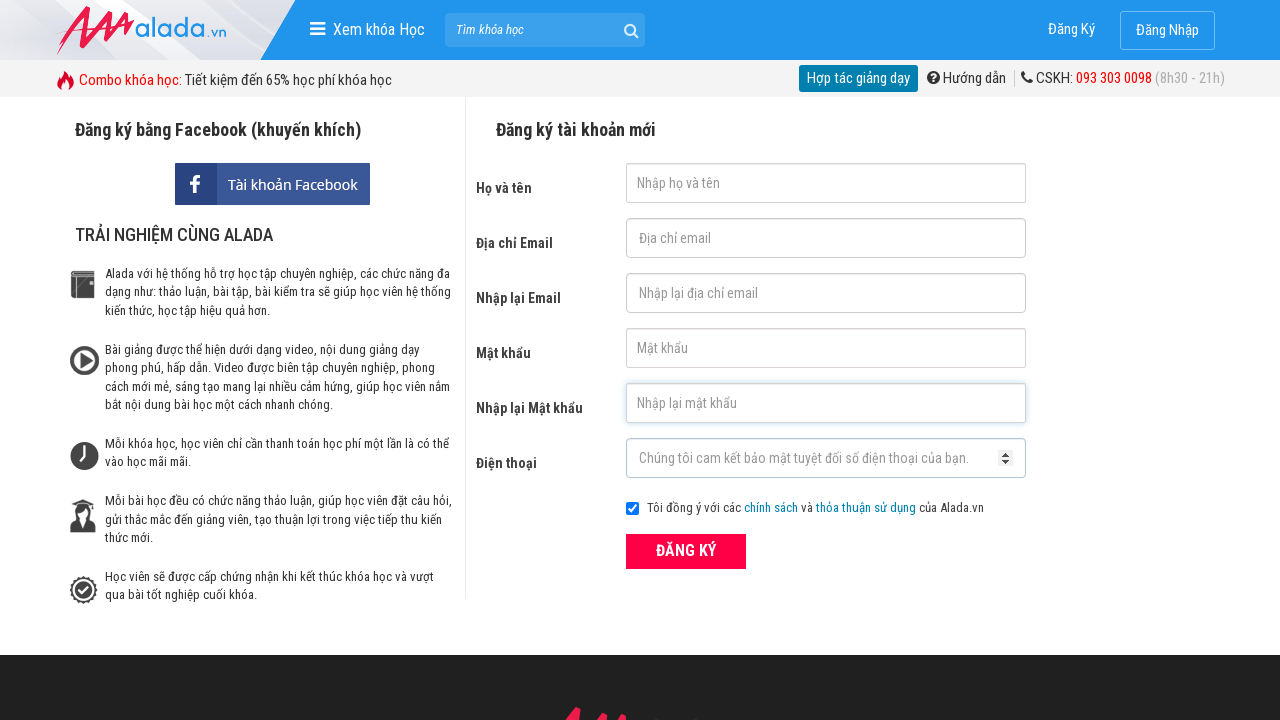

Clicked ĐĂNG KÝ (Register) button to submit empty form at (686, 551) on xpath=//button[text()='ĐĂNG KÝ' and @type='submit']
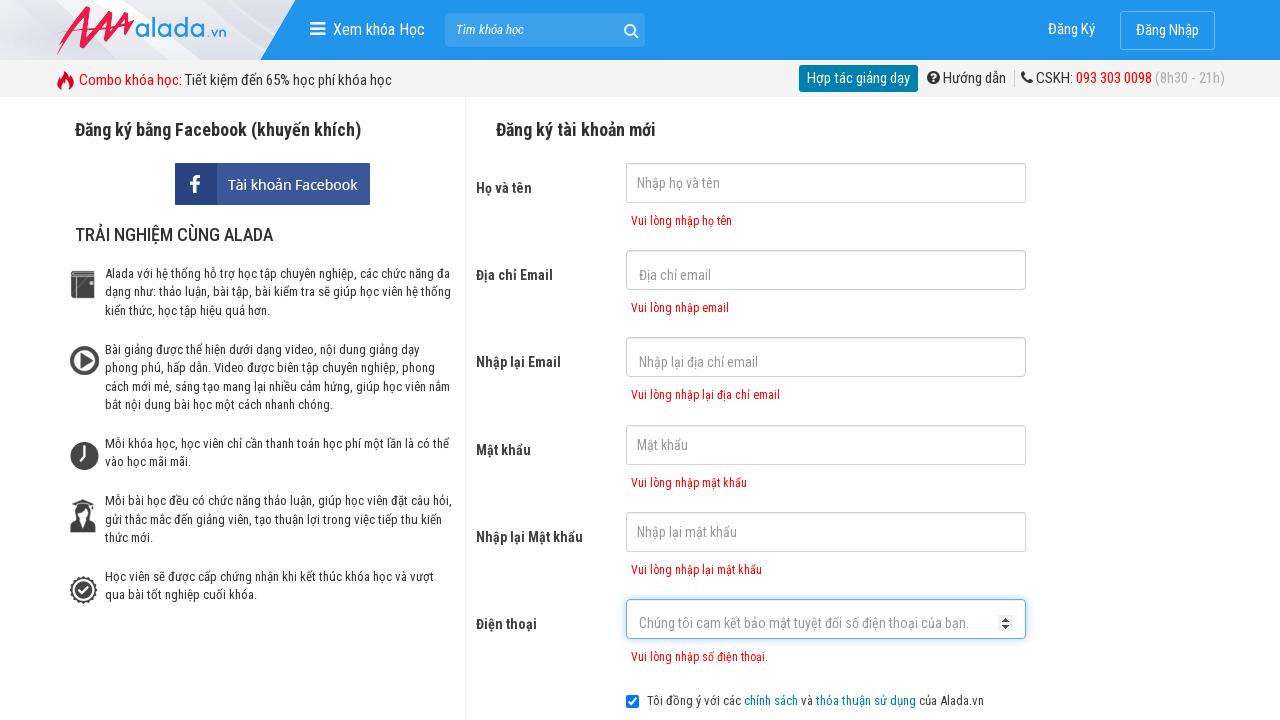

First name error message appeared
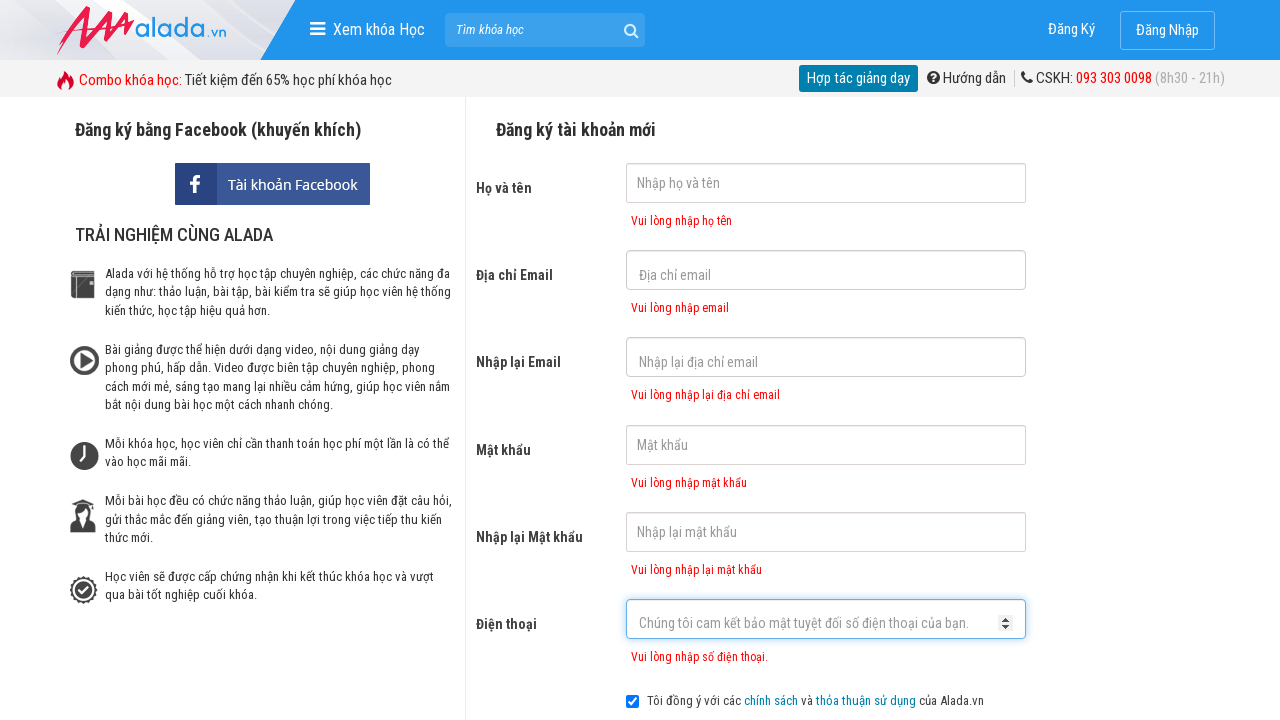

Email error message appeared
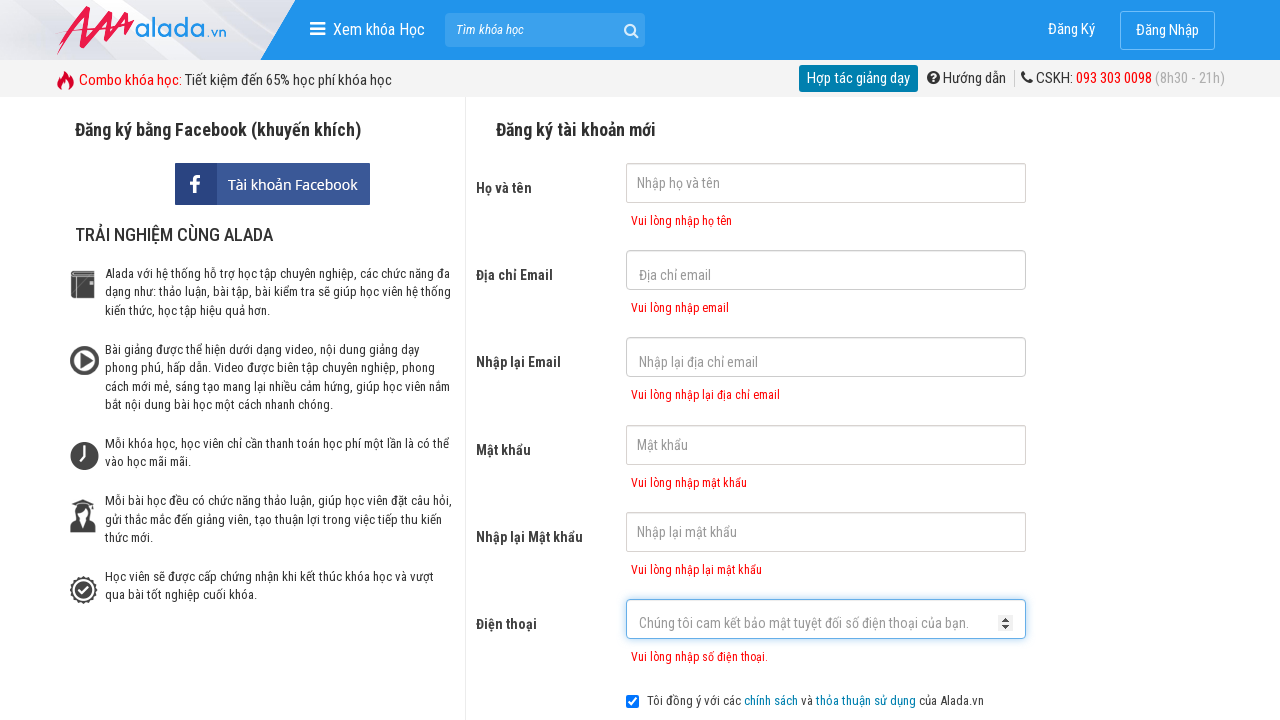

Confirm email error message appeared
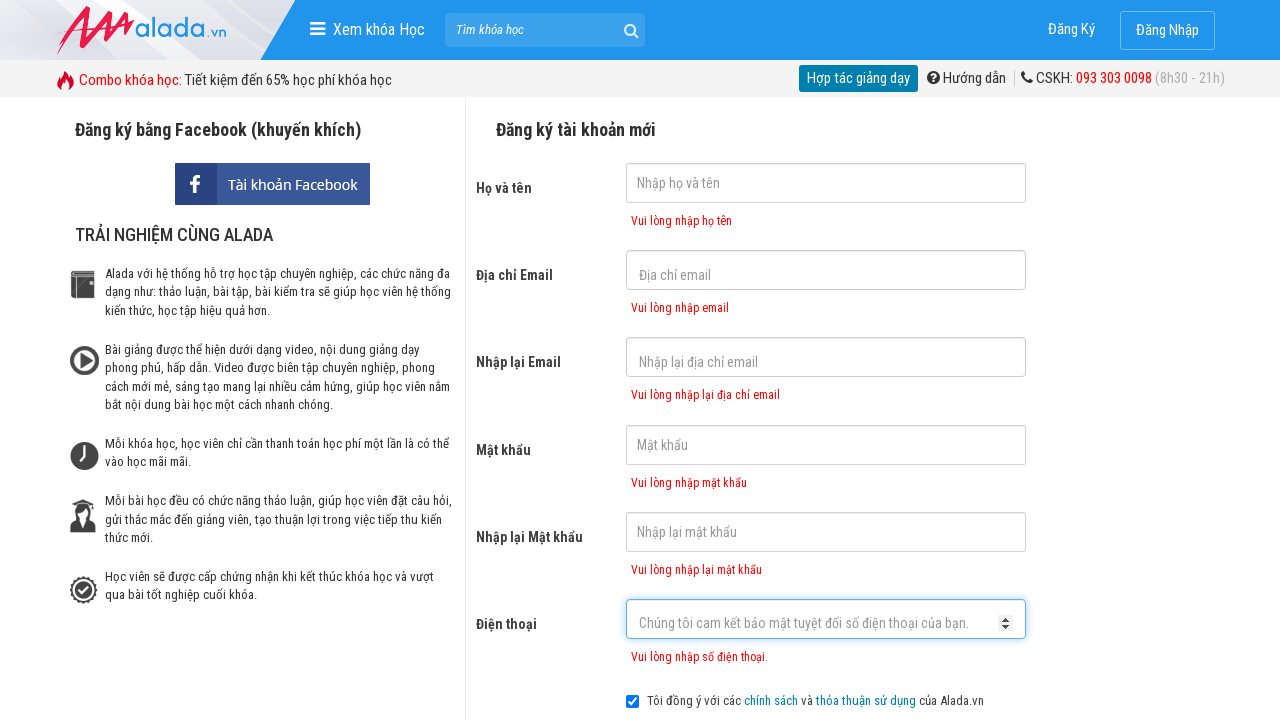

Password error message appeared
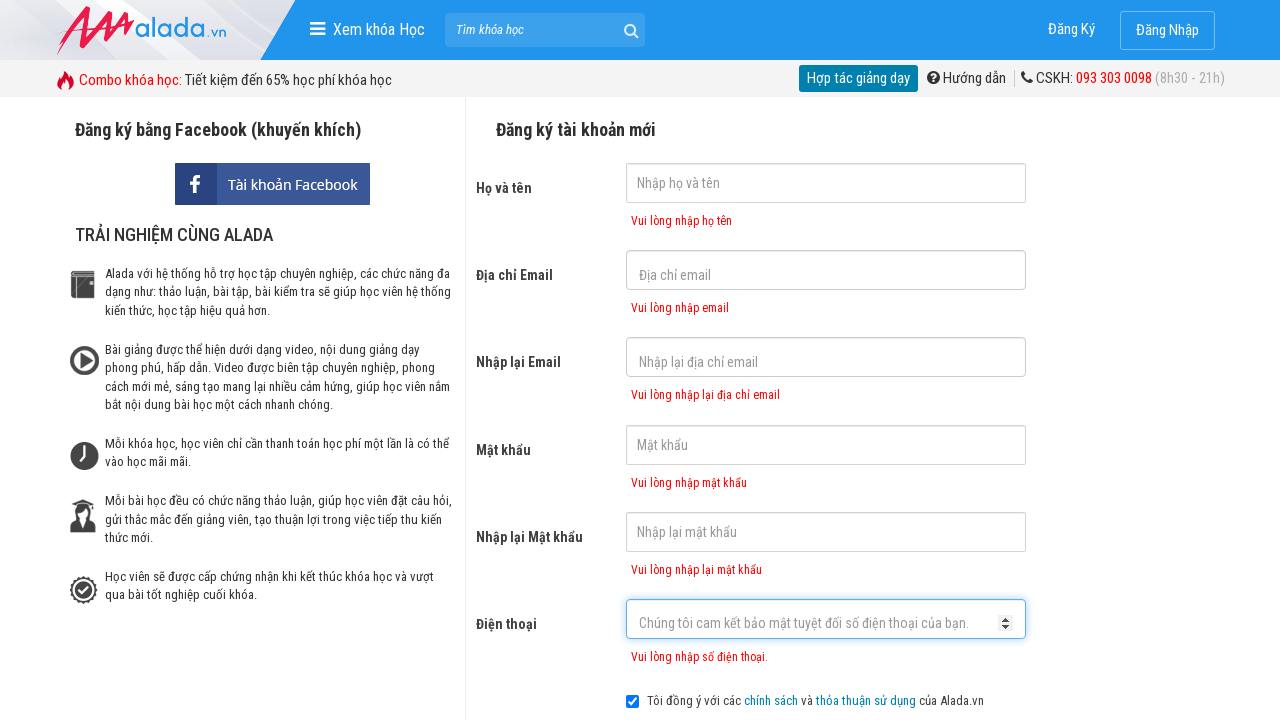

Confirm password error message appeared
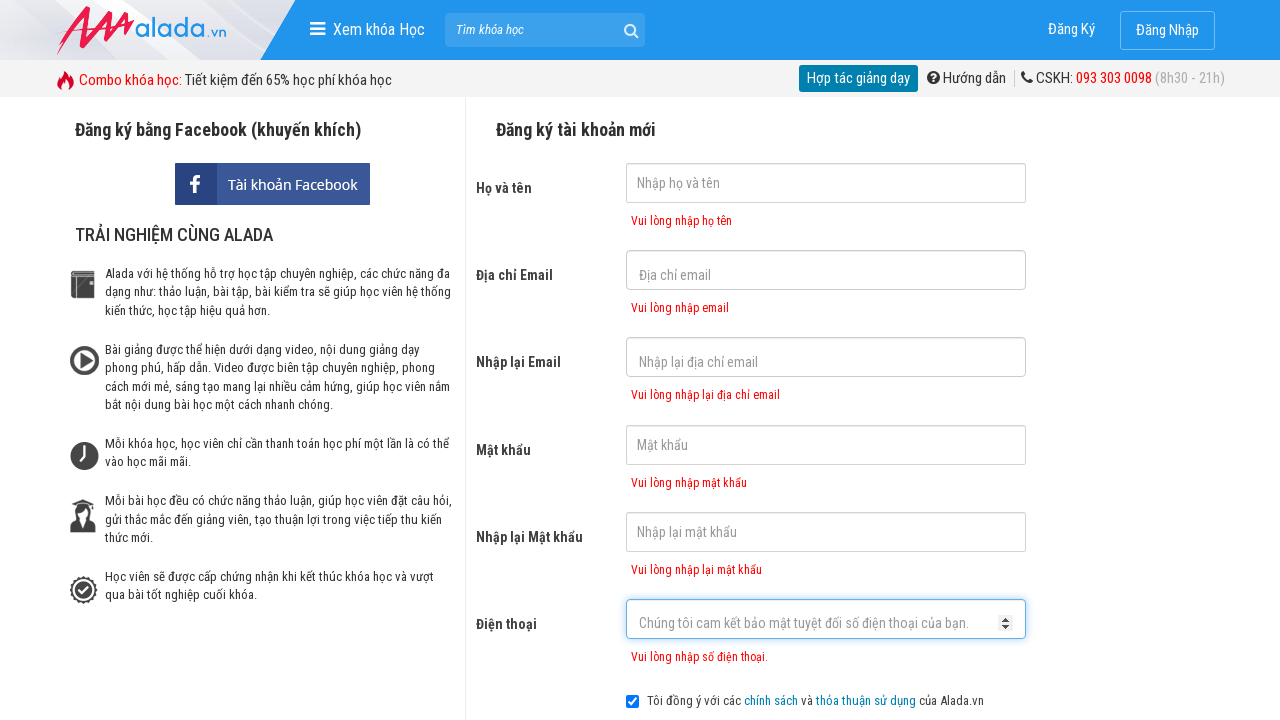

Phone error message appeared
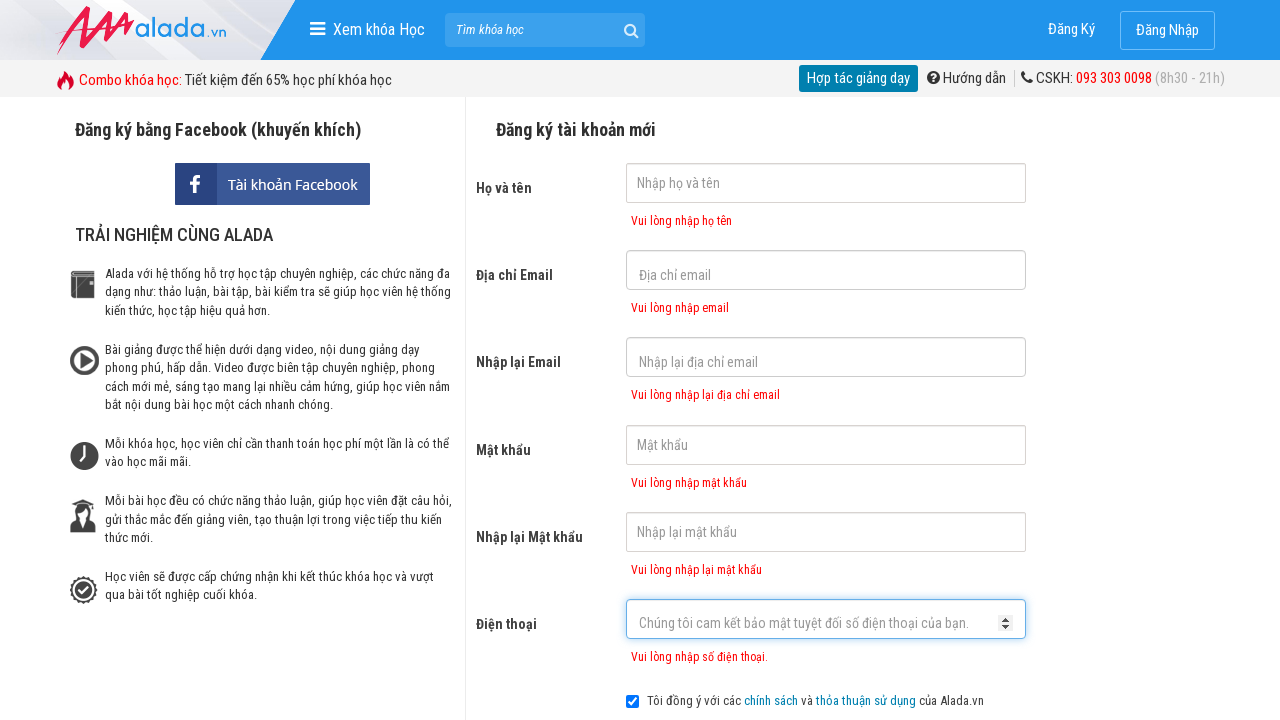

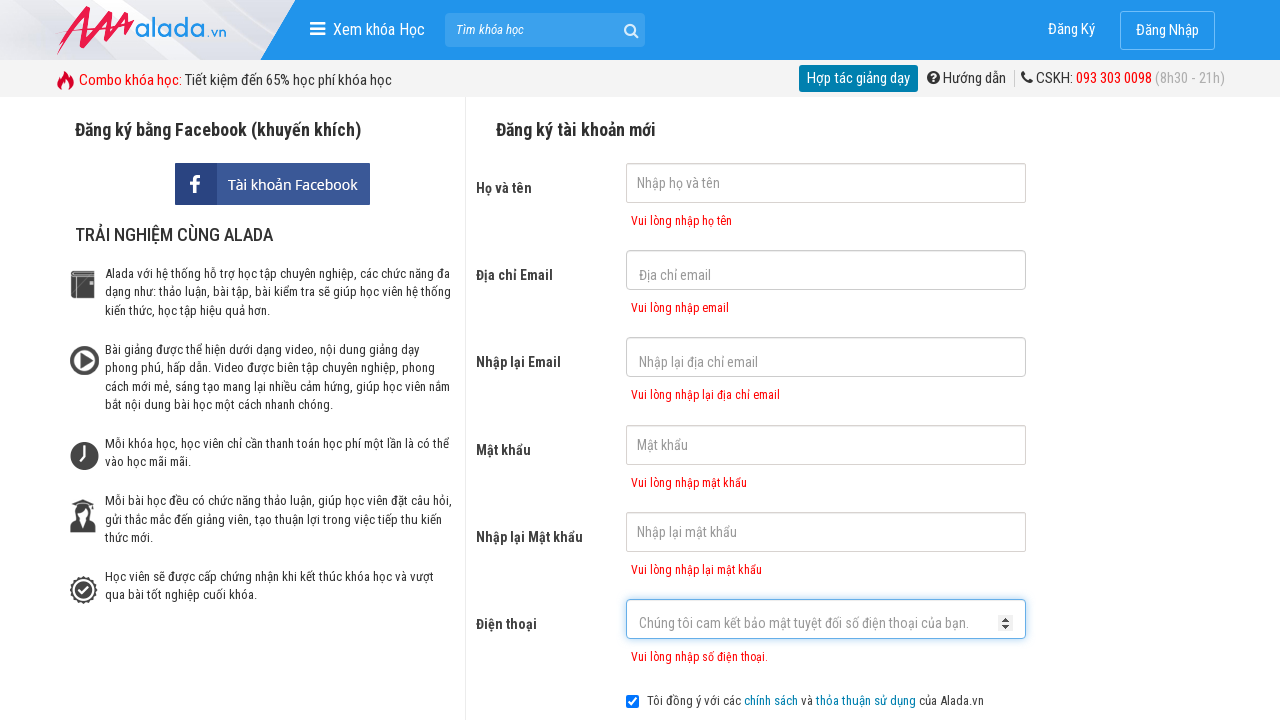